Tests JavaScript confirmation alert handling by clicking a button to trigger the alert, accepting it, and verifying the result message displays correctly on the page.

Starting URL: http://the-internet.herokuapp.com/javascript_alerts

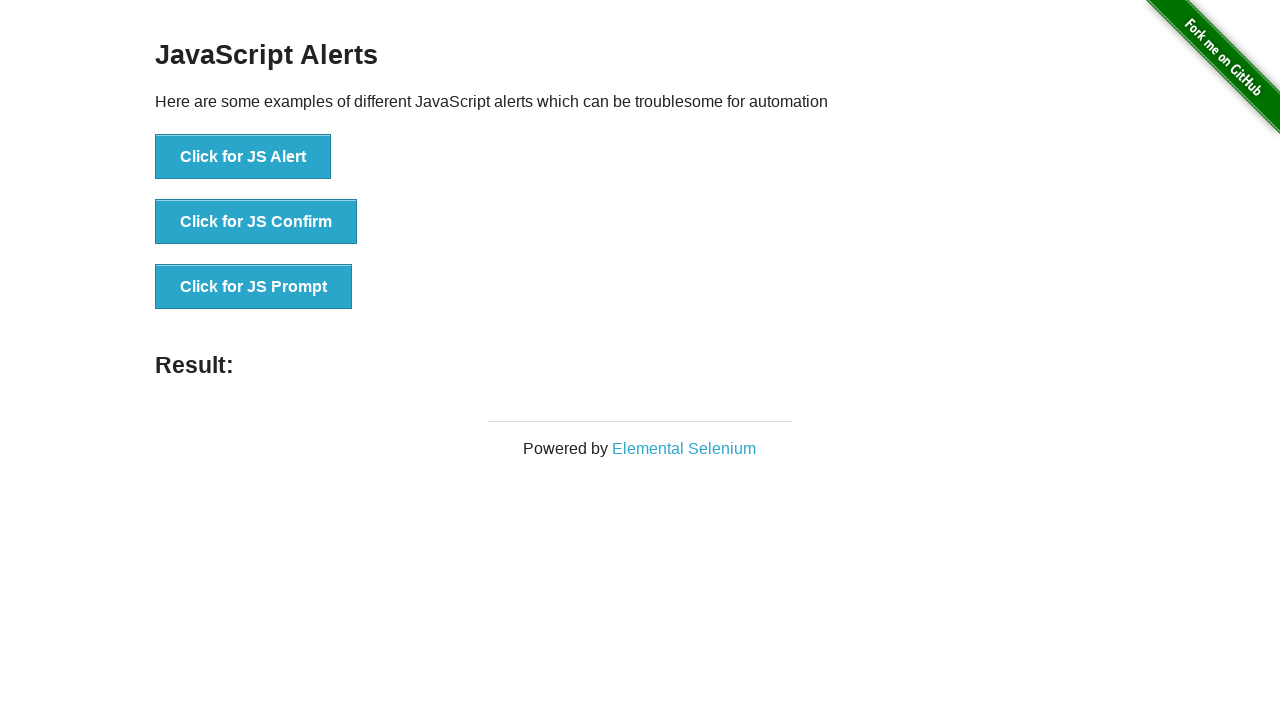

Set up dialog handler to accept confirmation alerts
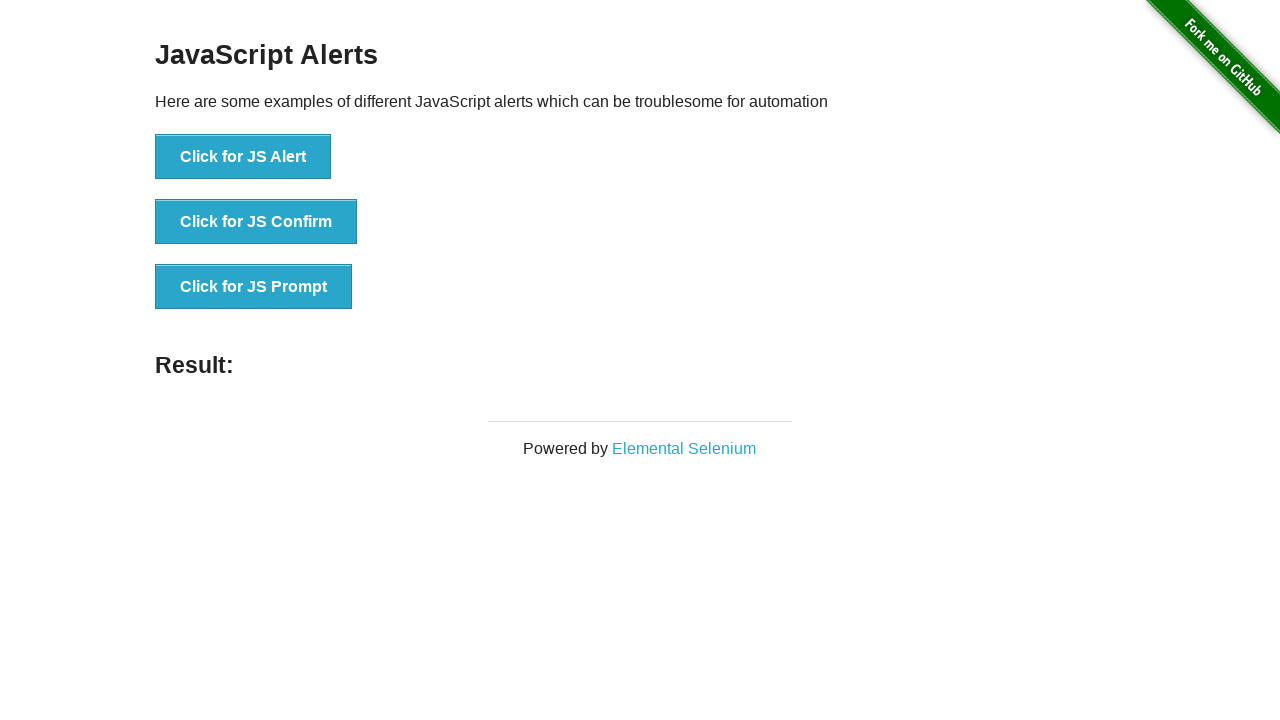

Clicked the confirmation alert button at (256, 222) on button >> nth=1
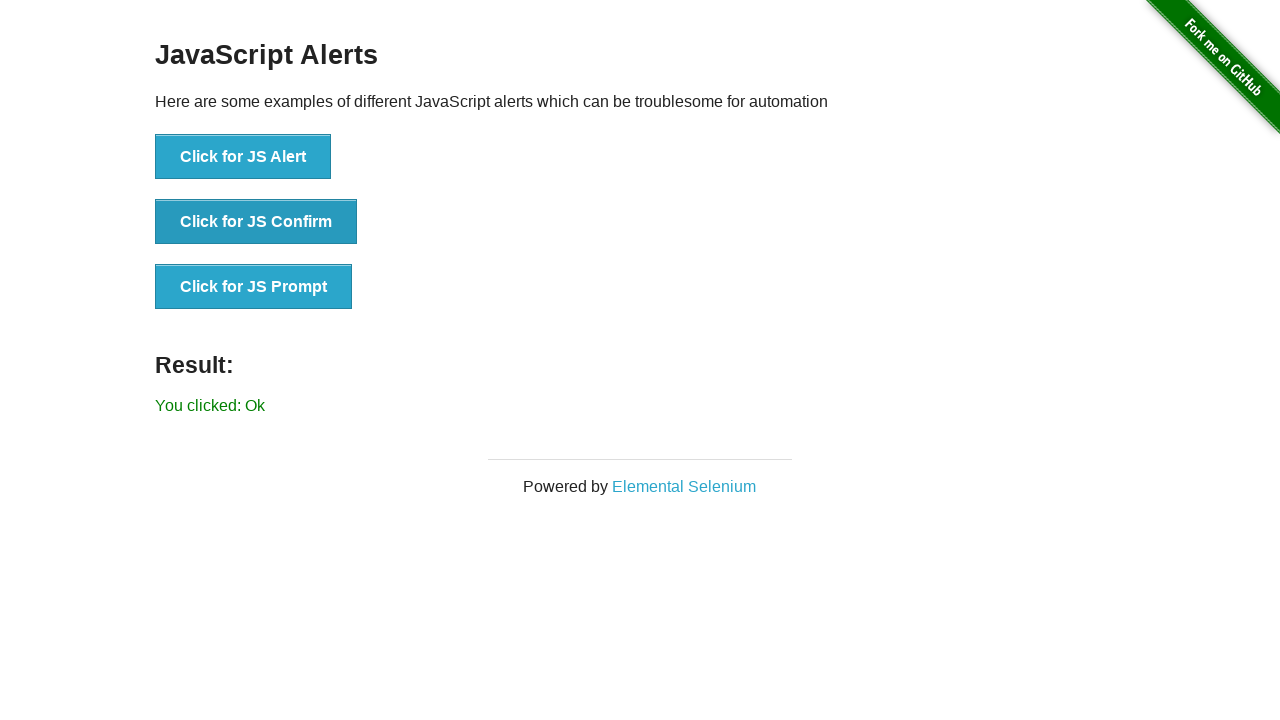

Result message element loaded
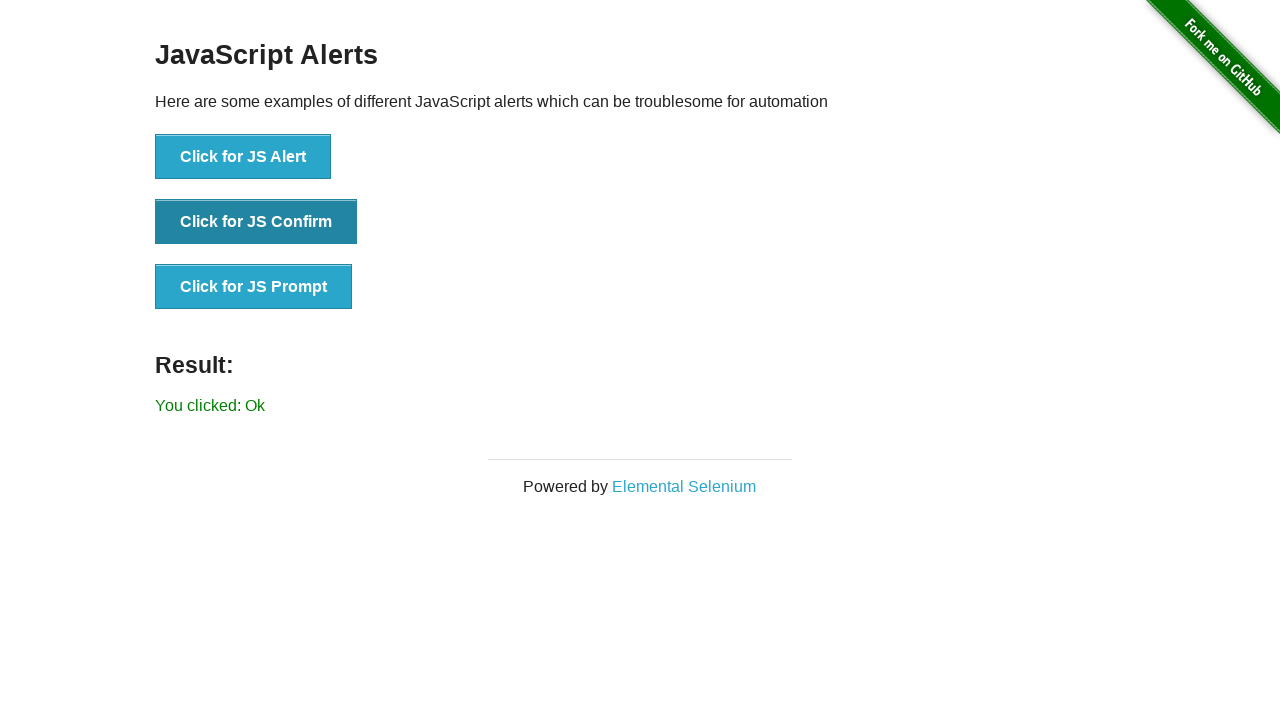

Retrieved result text: 'You clicked: Ok'
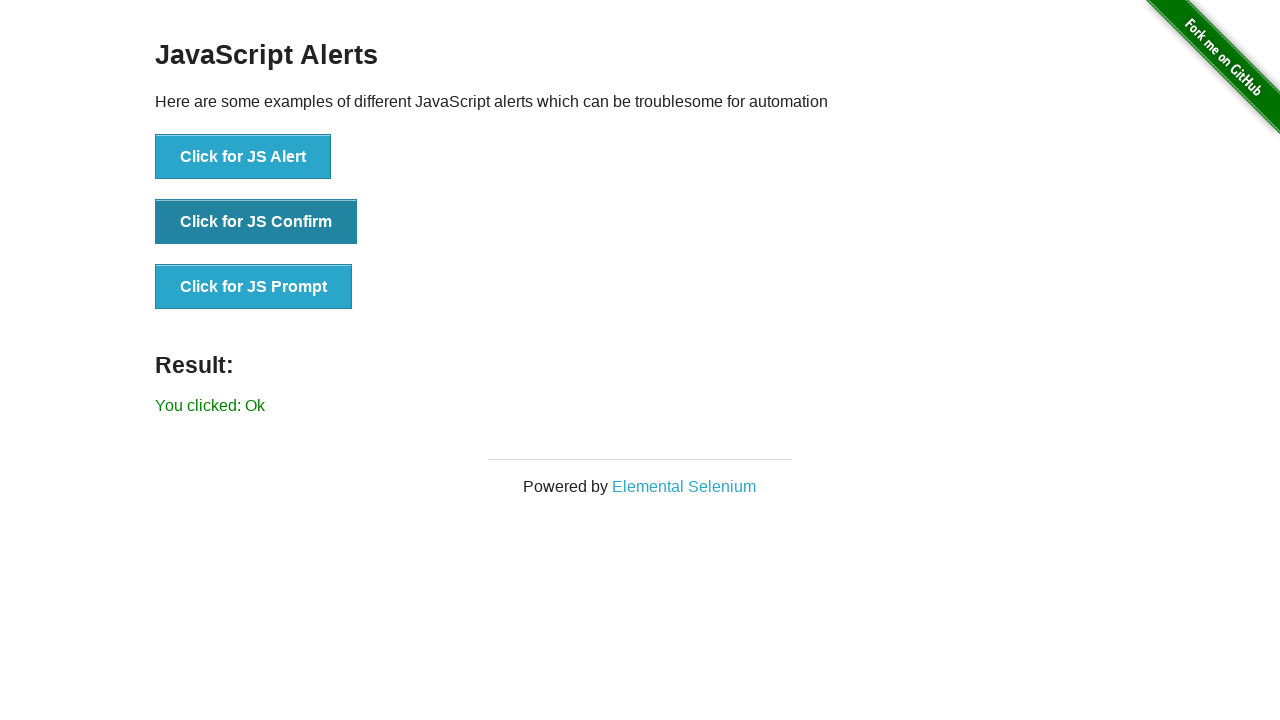

Verified result text matches expected value 'You clicked: Ok'
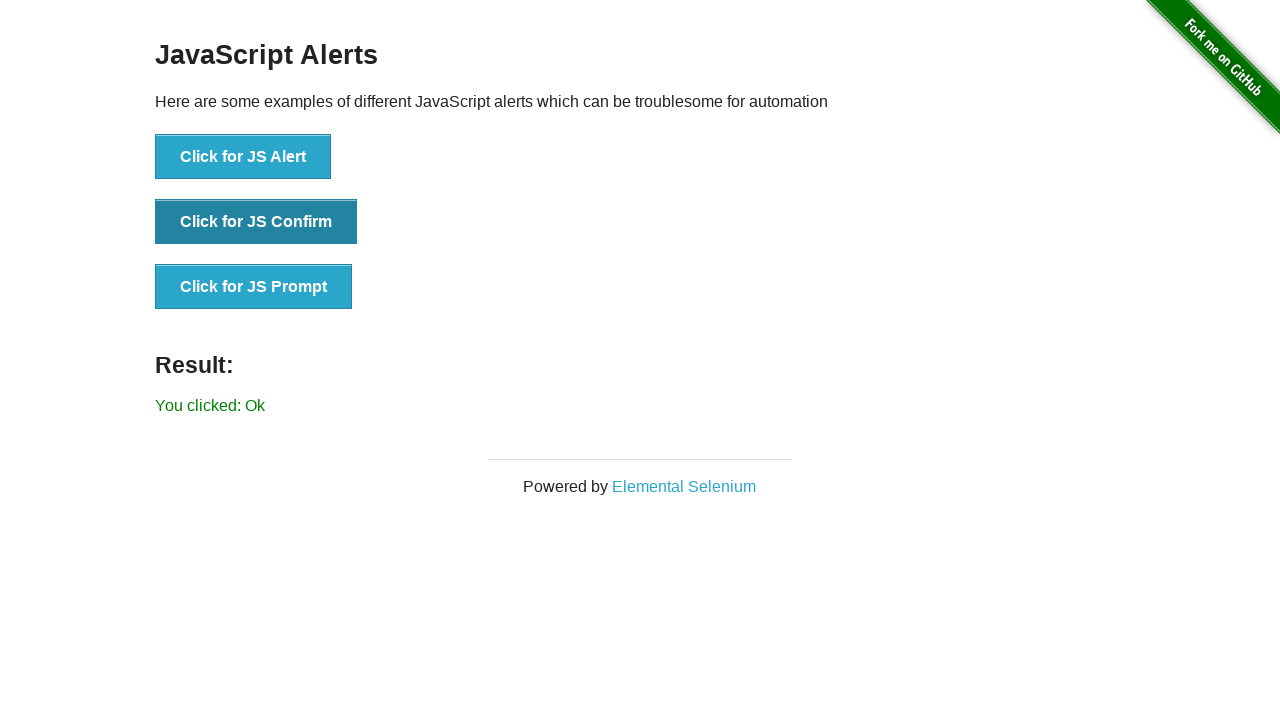

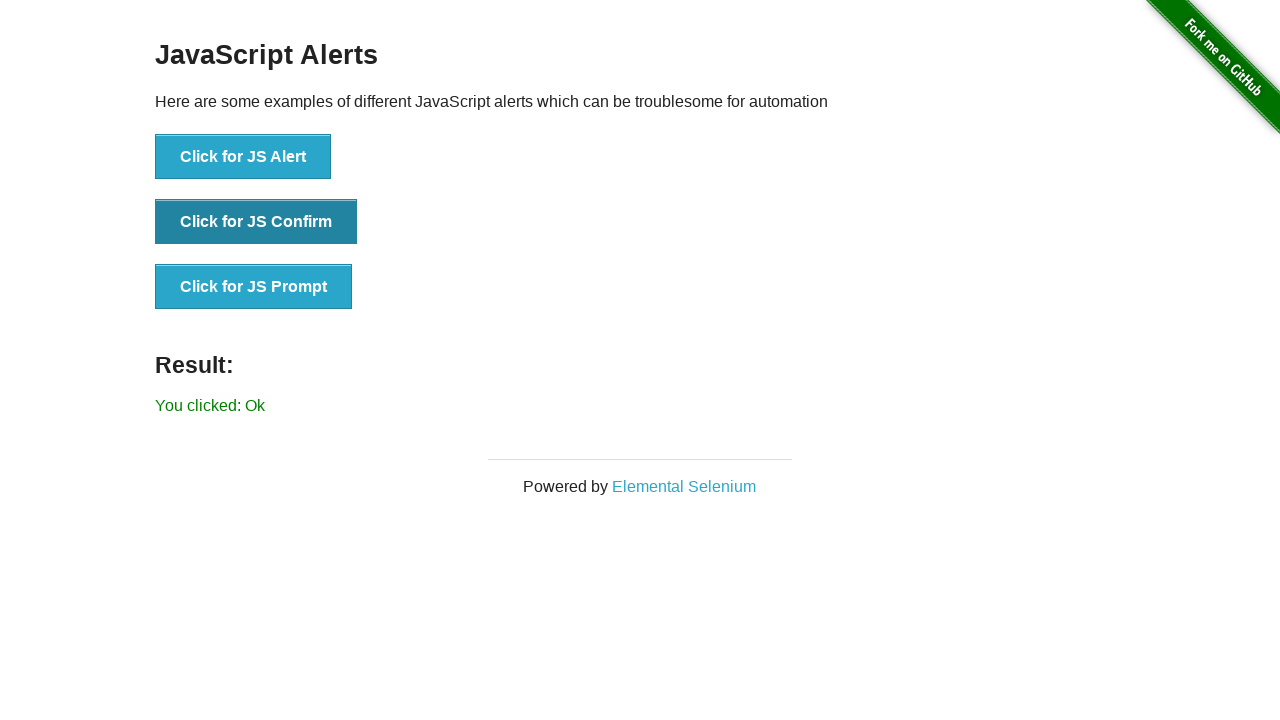